Tests element display by refreshing the page and filling form fields if they are visible, then clicking the age radio button

Starting URL: https://automationfc.github.io/basic-form/index.html

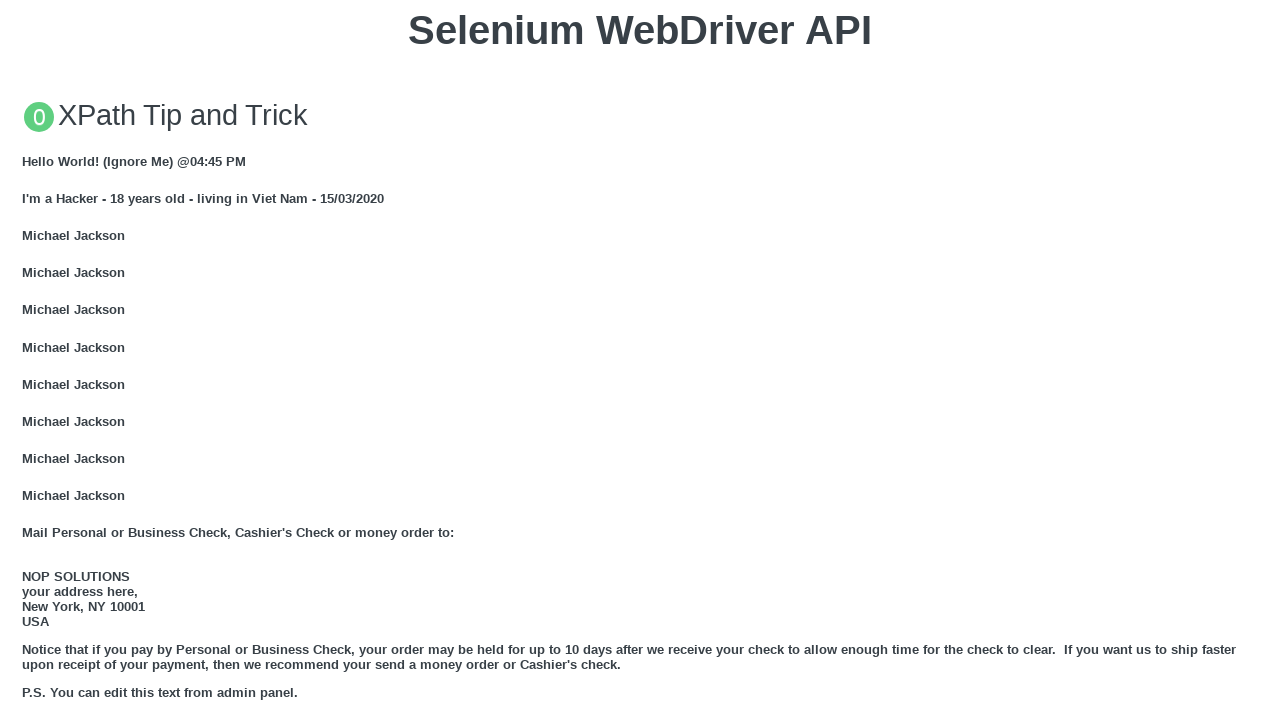

Reloaded the page
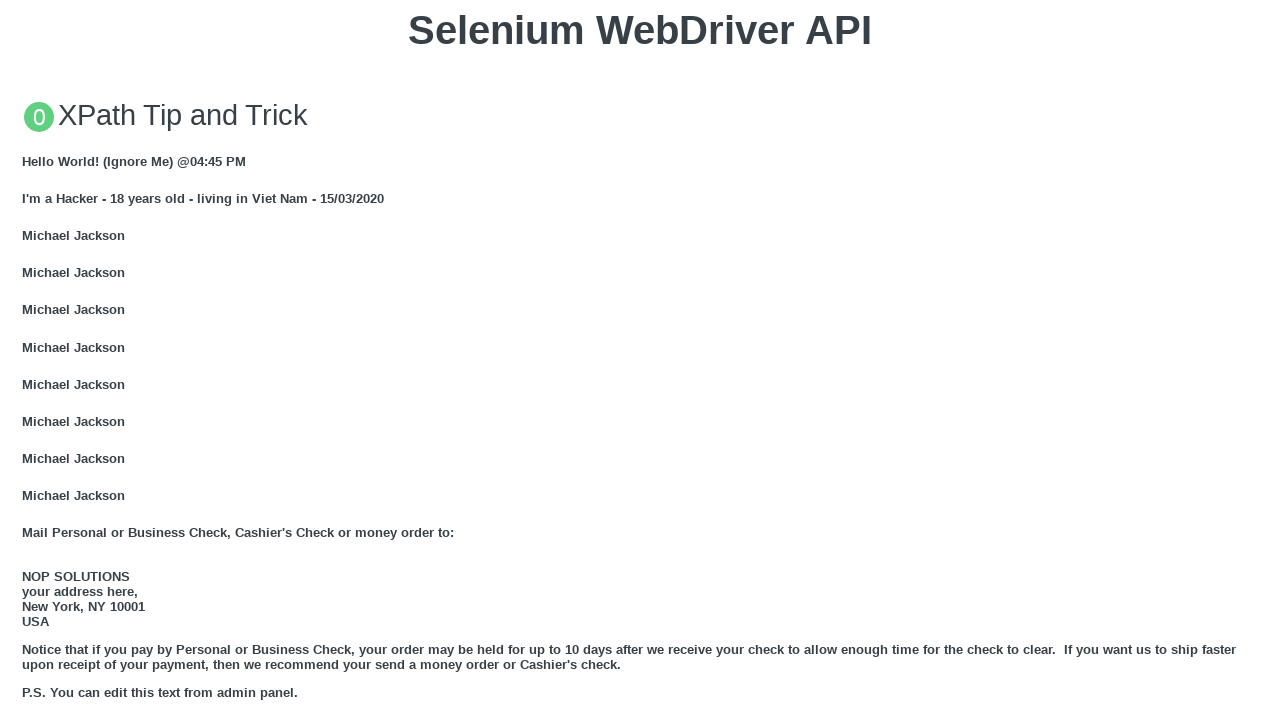

Filled email field with 'automation testing' on input#mail
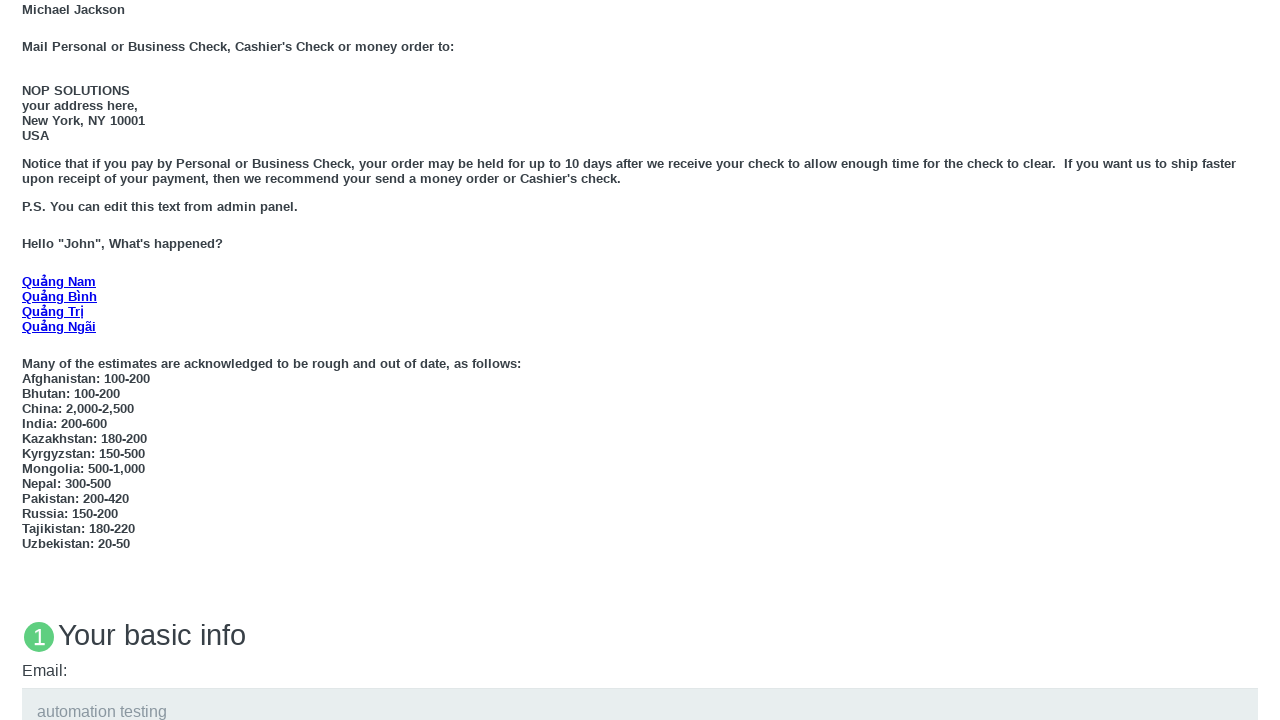

Filled education field with 'automation testing' on #edu
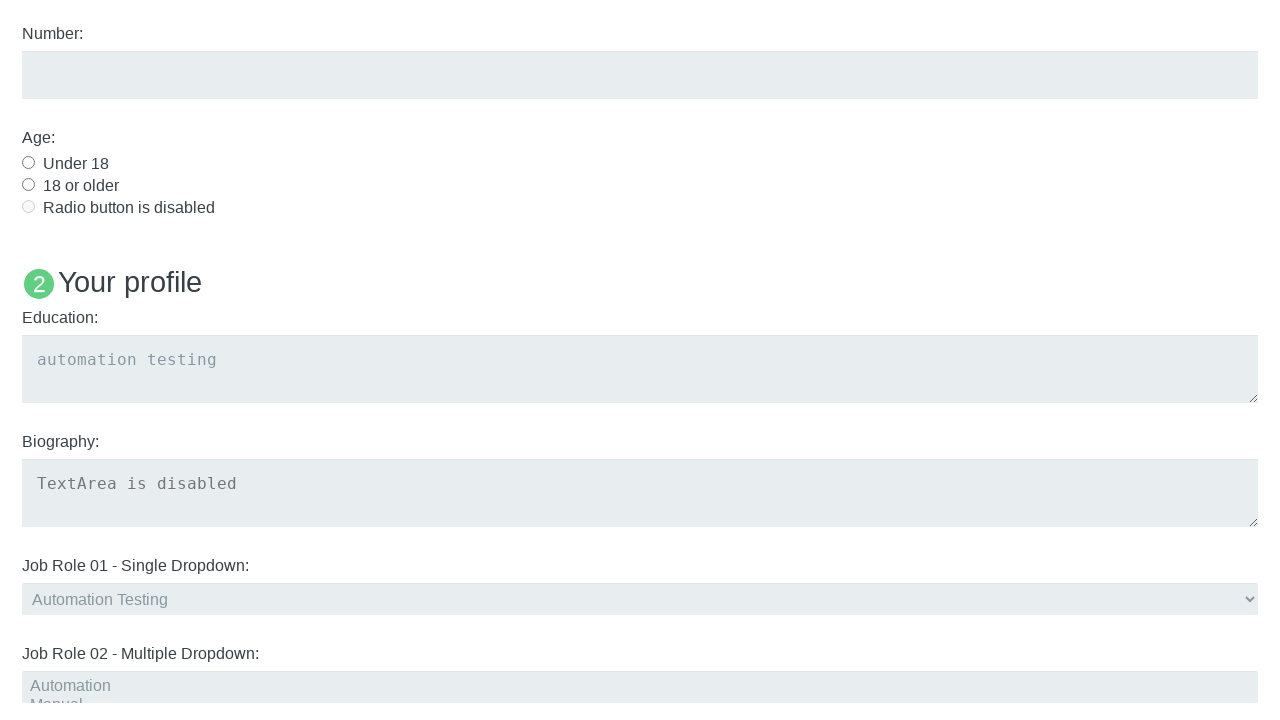

Clicked 'Under 18' age radio button at (76, 163) on label:text('Under 18')
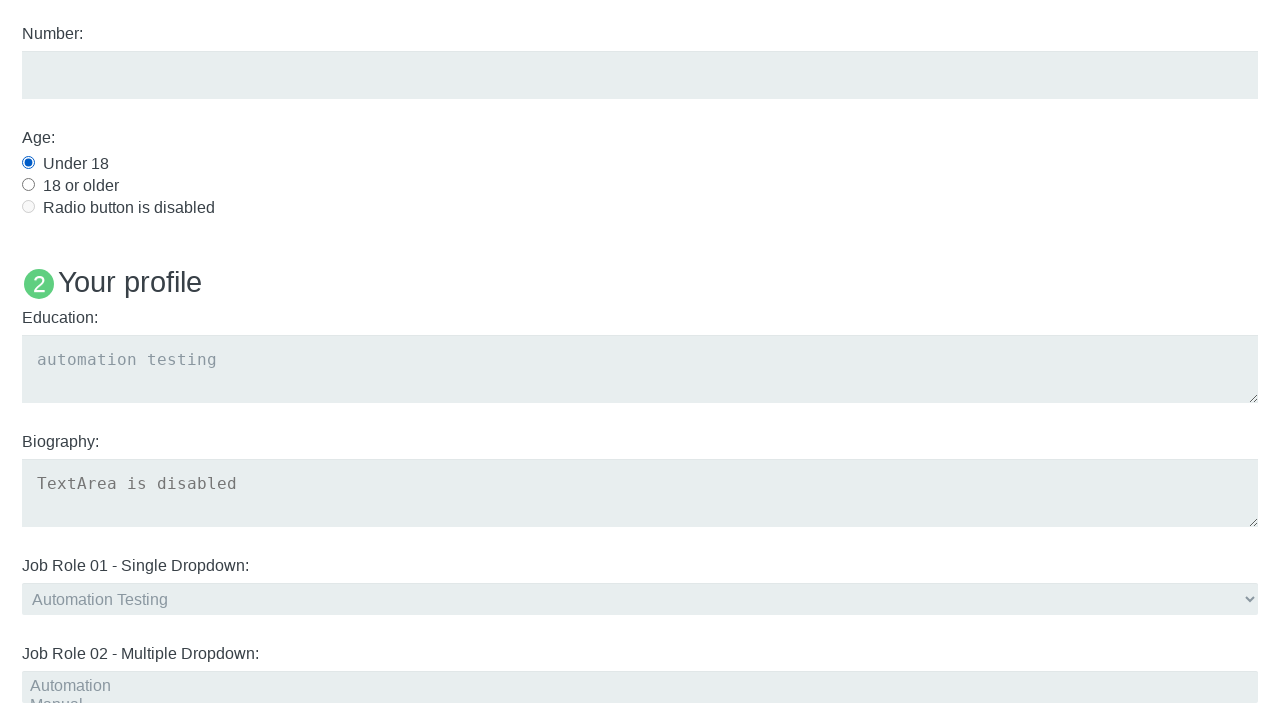

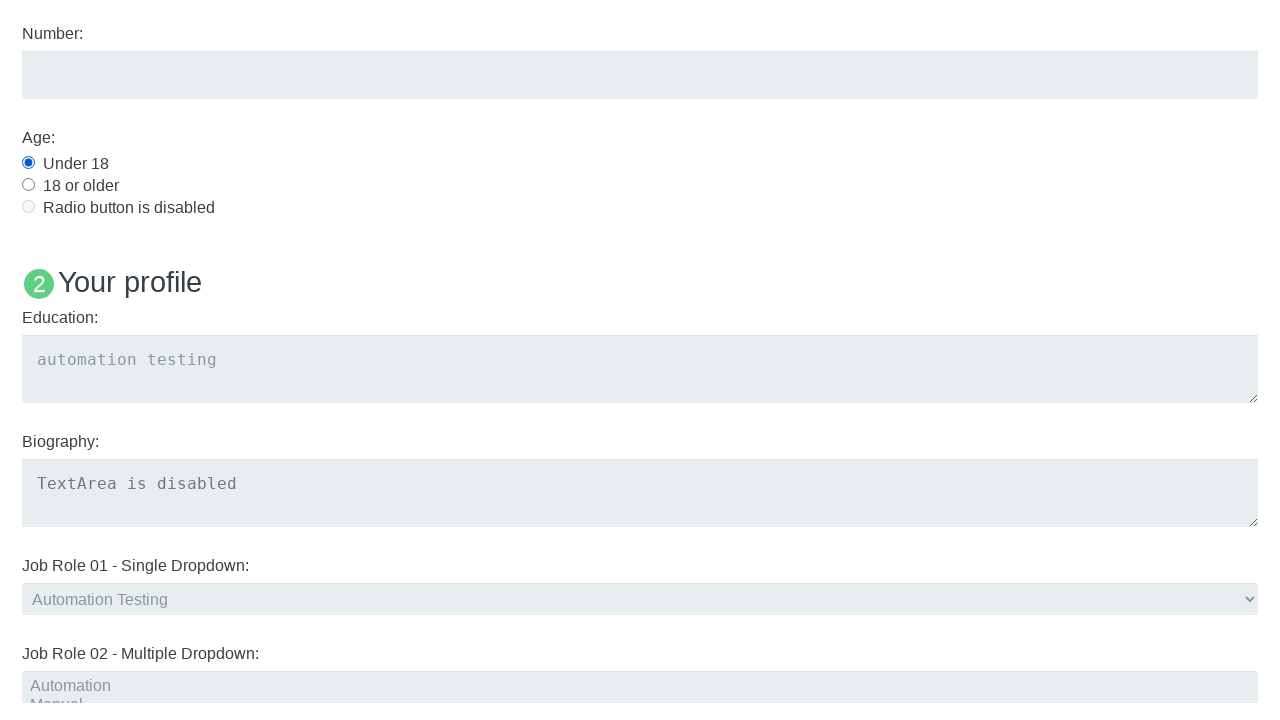